Tests browser navigation functionality by navigating to a second URL, going back to the first URL, then going forward again to the second URL.

Starting URL: https://sdet.live

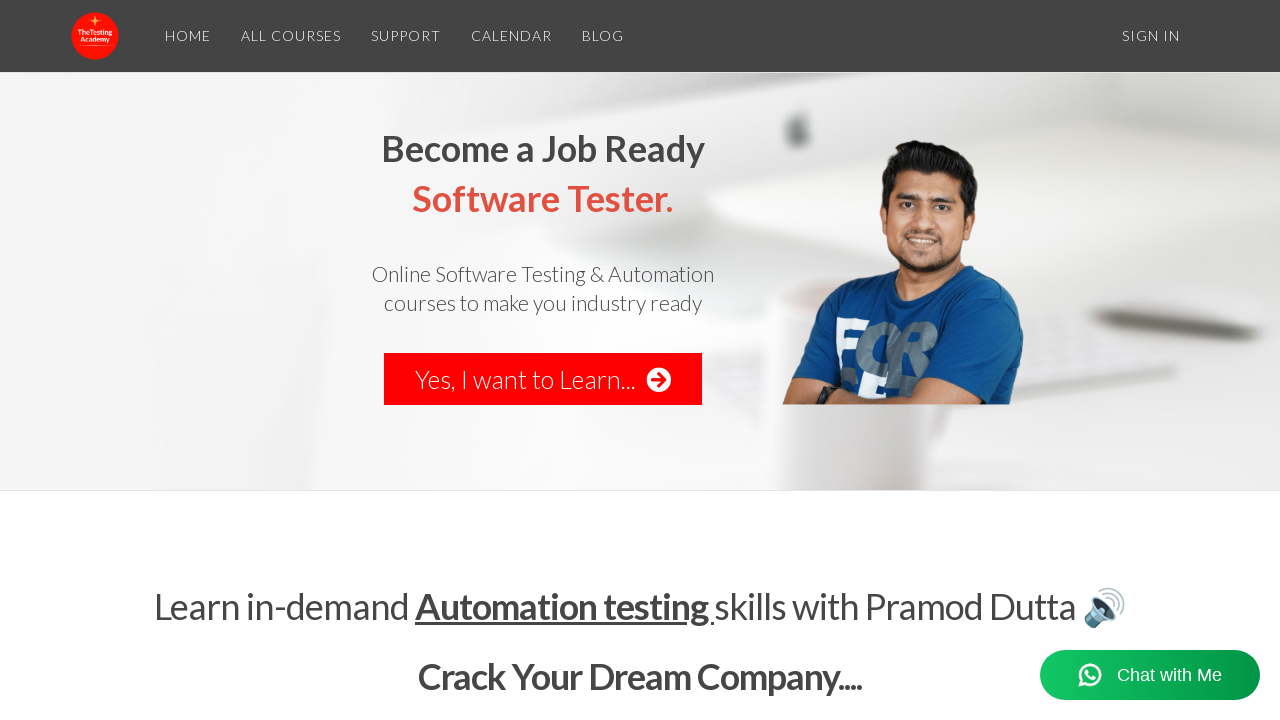

Navigated to https://thetestingacademy.com
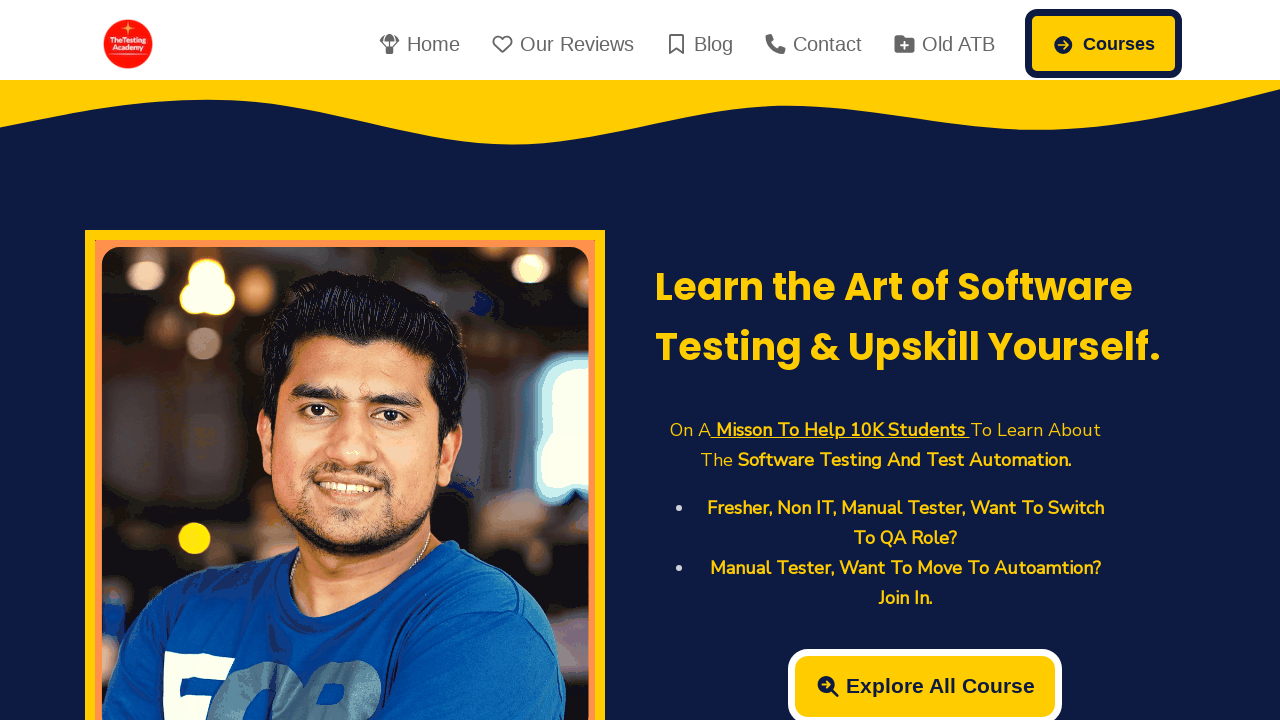

Navigated back to previous page (https://sdet.live)
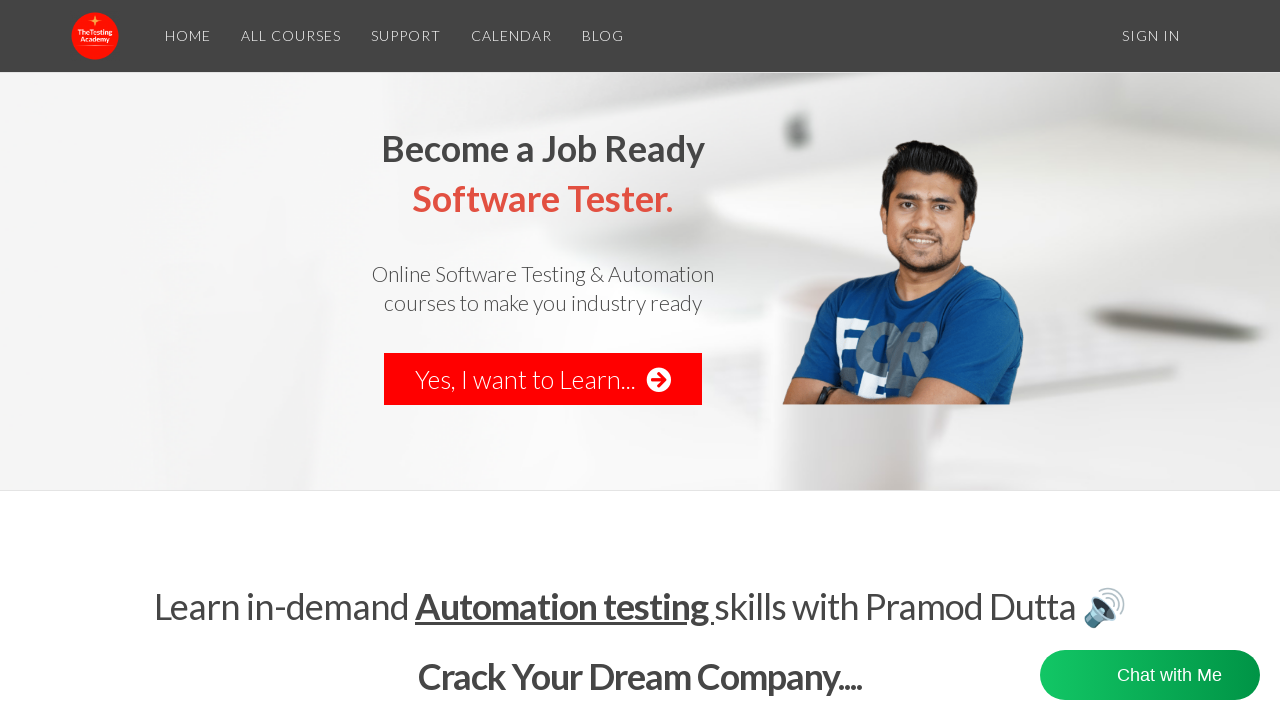

Navigated forward to https://thetestingacademy.com
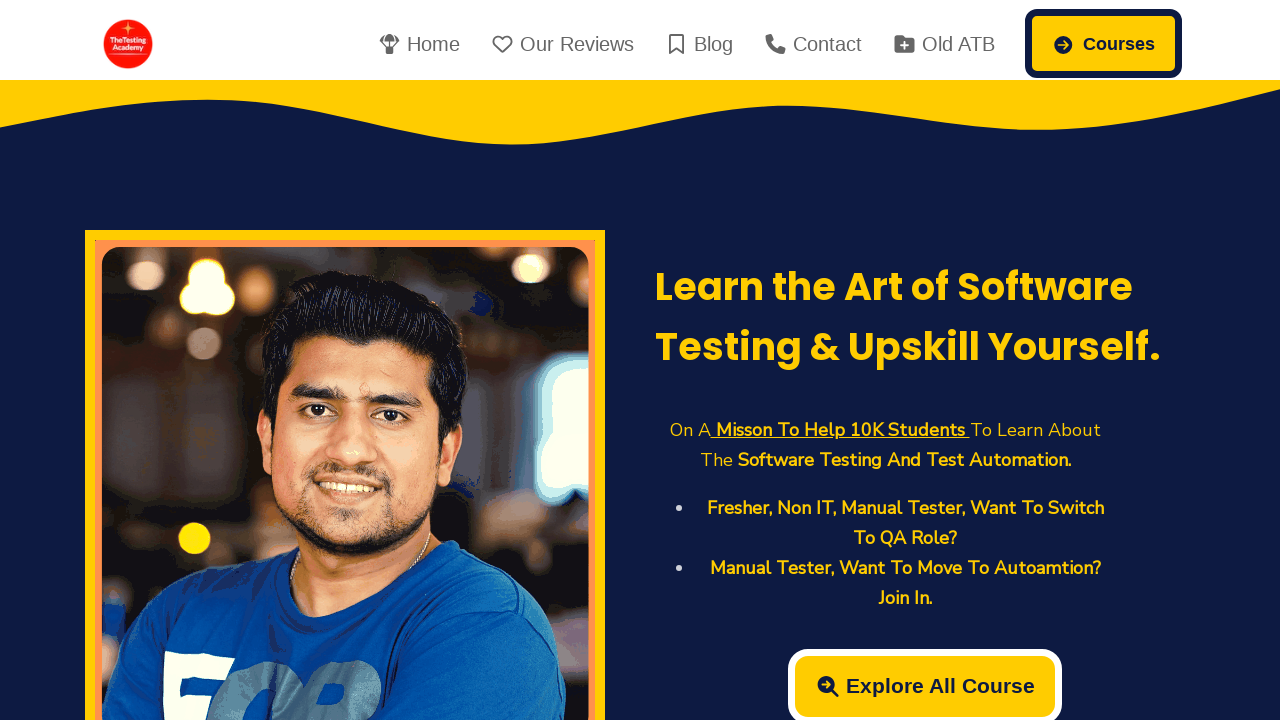

Retrieved page title: TheTestingAcademy | Learn Software Testing and Automation Testing
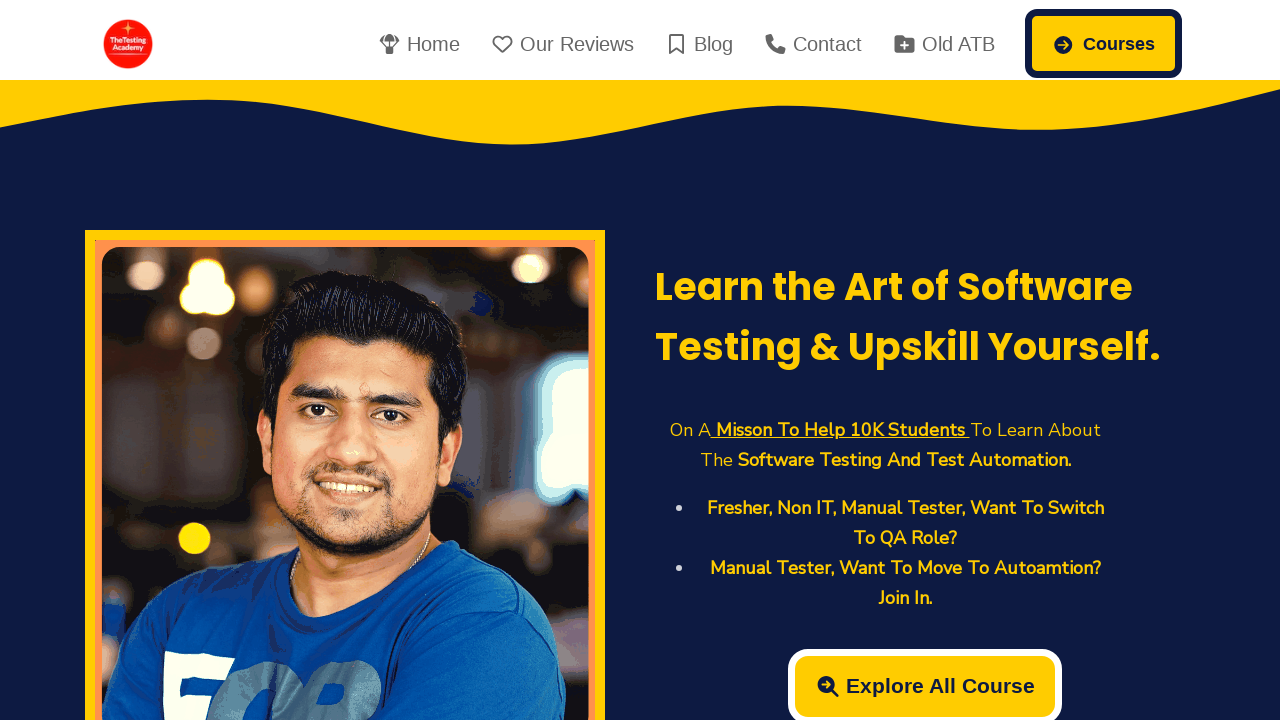

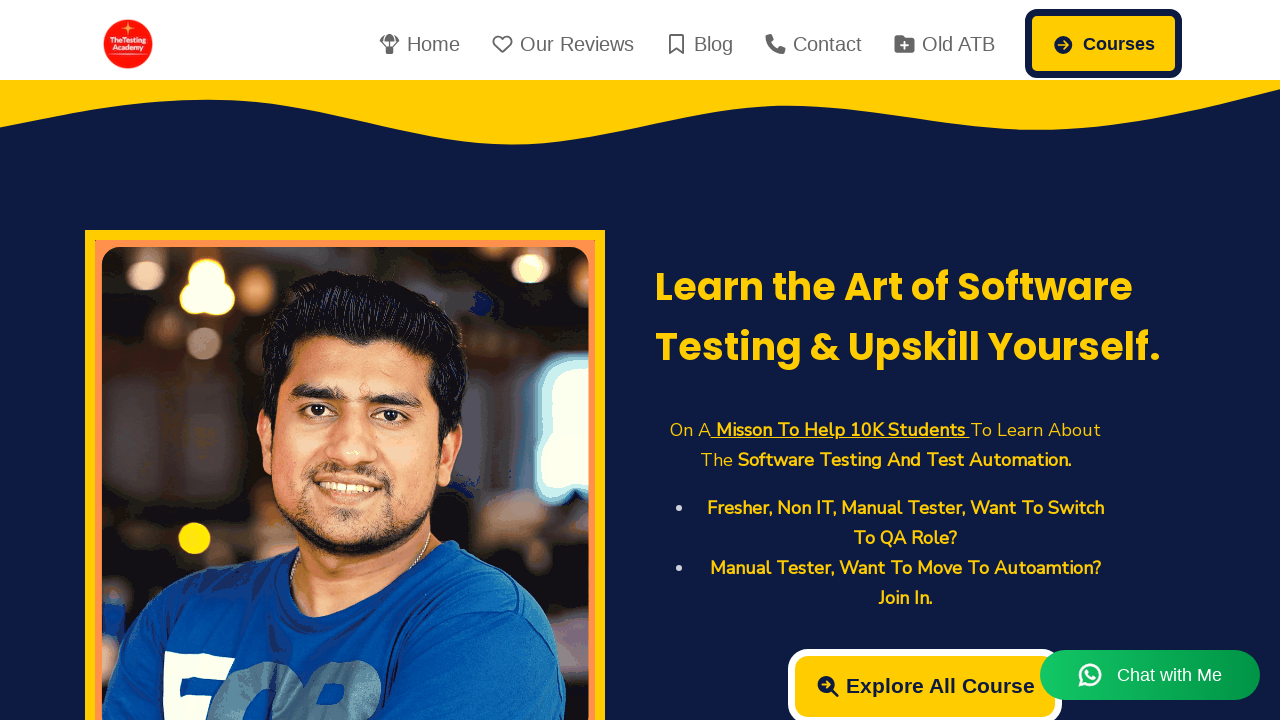